Tests wait functionality on a demo page by clicking a "Try it" button, waiting for a dynamic element to appear, and then clicking on it

Starting URL: https://pynishant.github.io/Selenium-python-waits.html

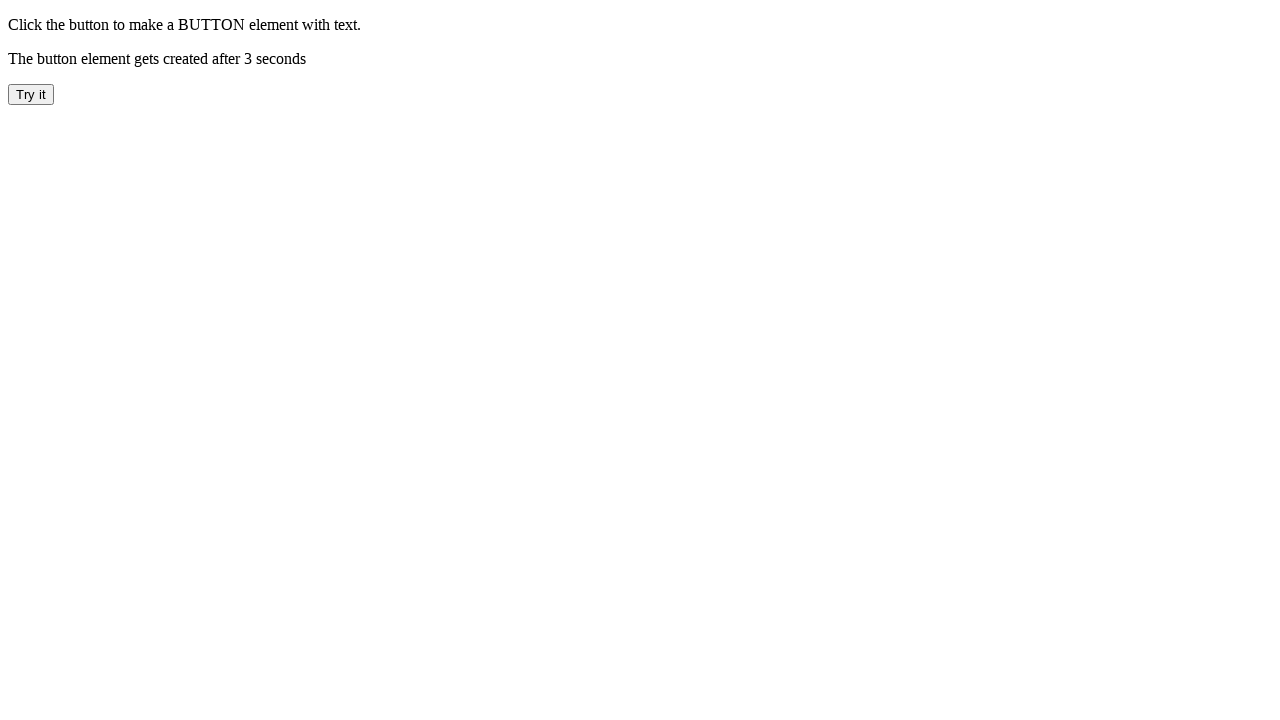

Clicked the 'Try it' button at (31, 94) on xpath=//button
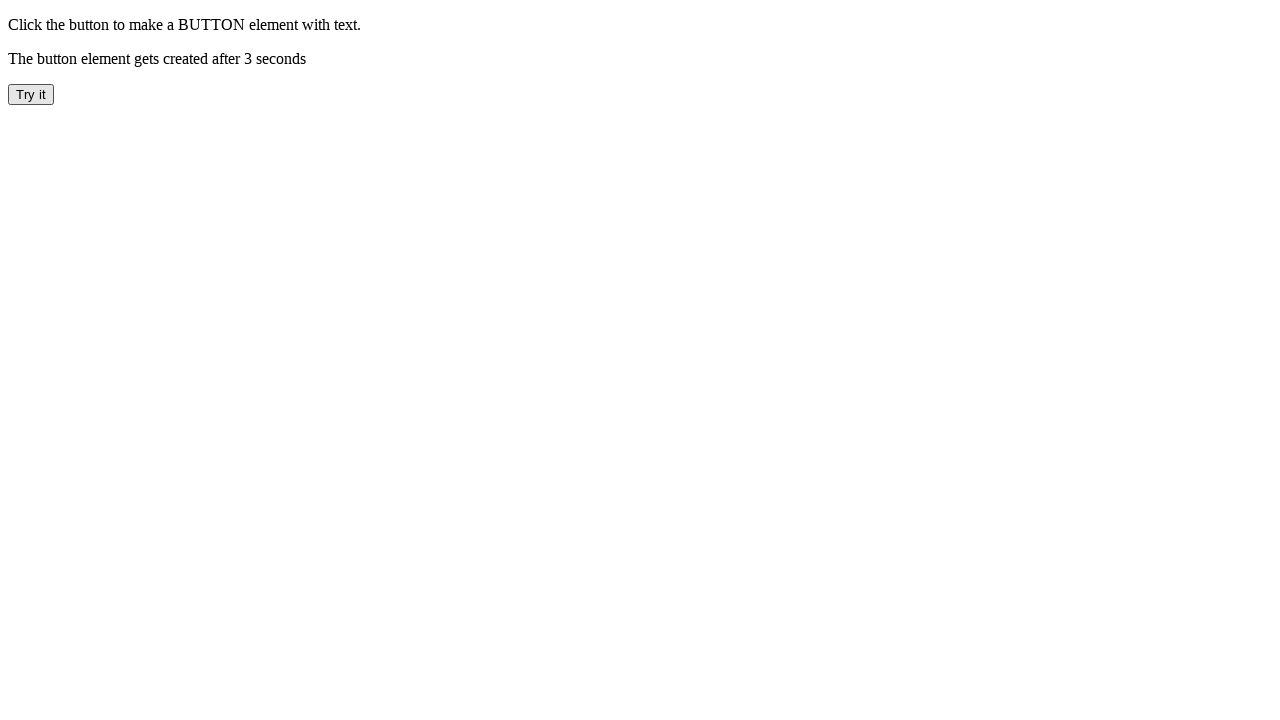

Dynamic element appeared after waiting
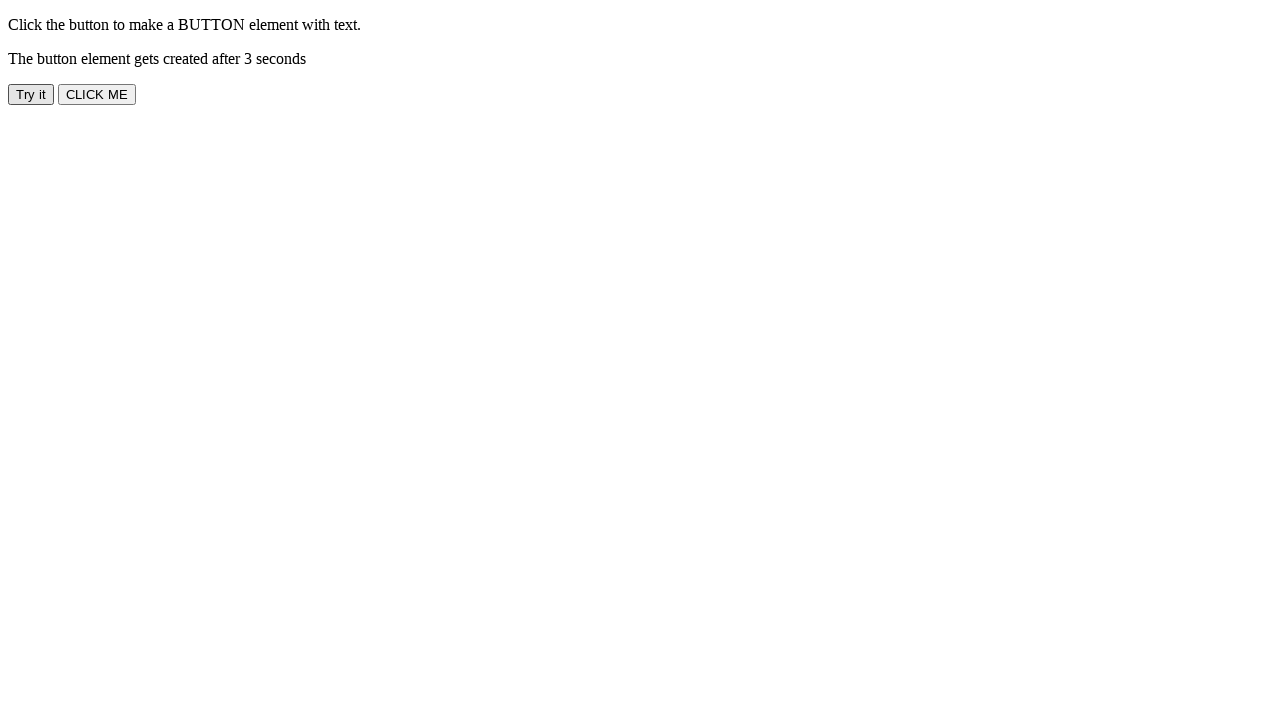

Clicked the dynamically created element at (97, 94) on #waitCreate
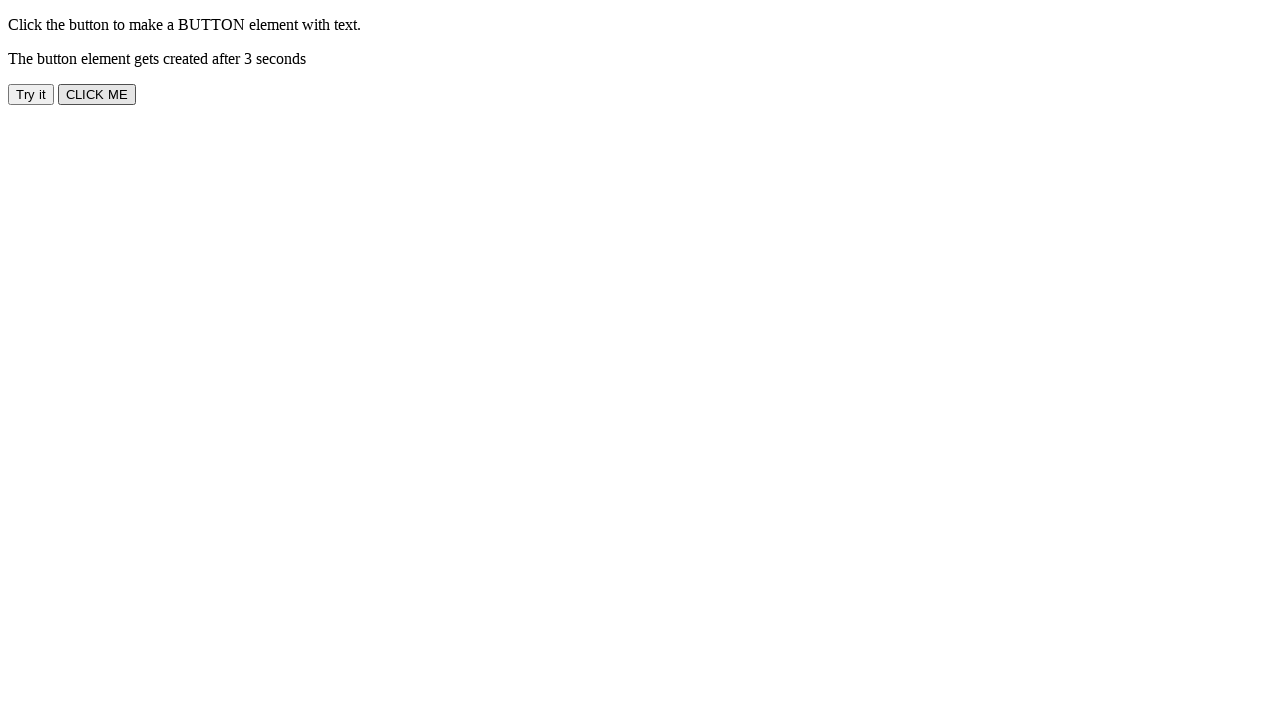

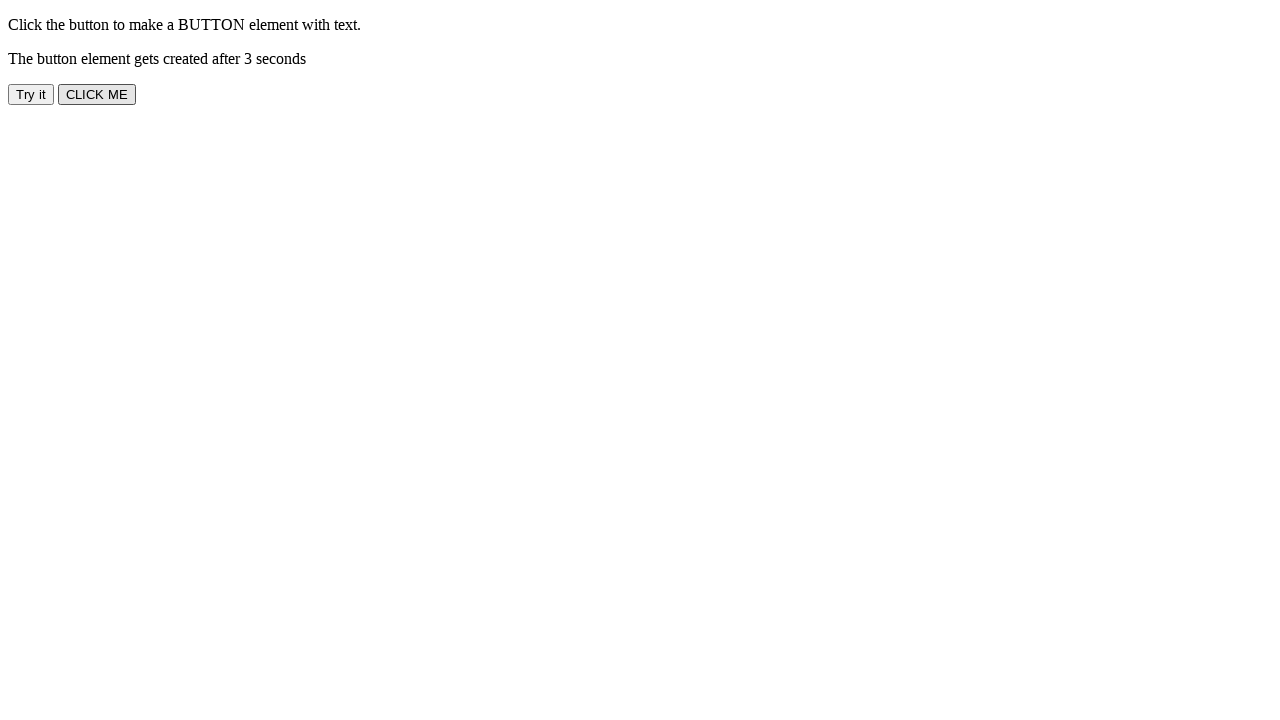